Tests a todo list application by adding multiple tasks through the input field and add button, then verifying the results.

Starting URL: https://training-support.net/webelements/todo-list

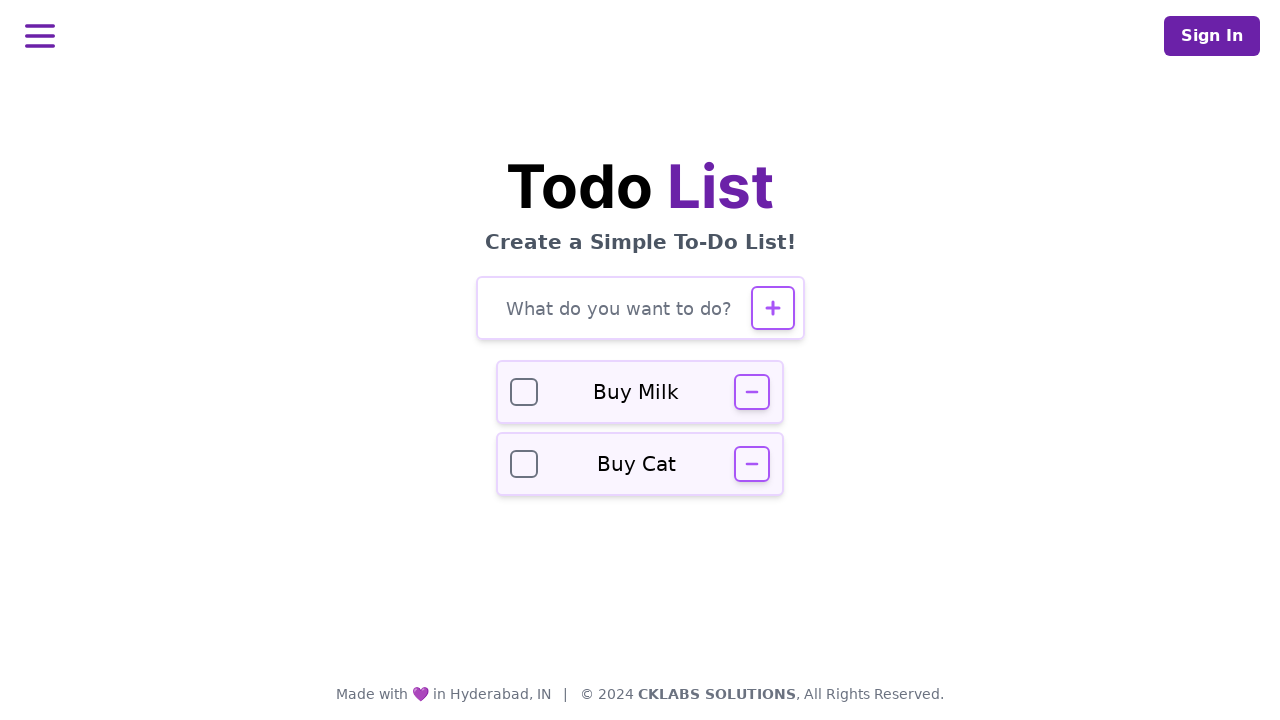

Filled todo input field with task: 'Buy groceries' on #todo-input
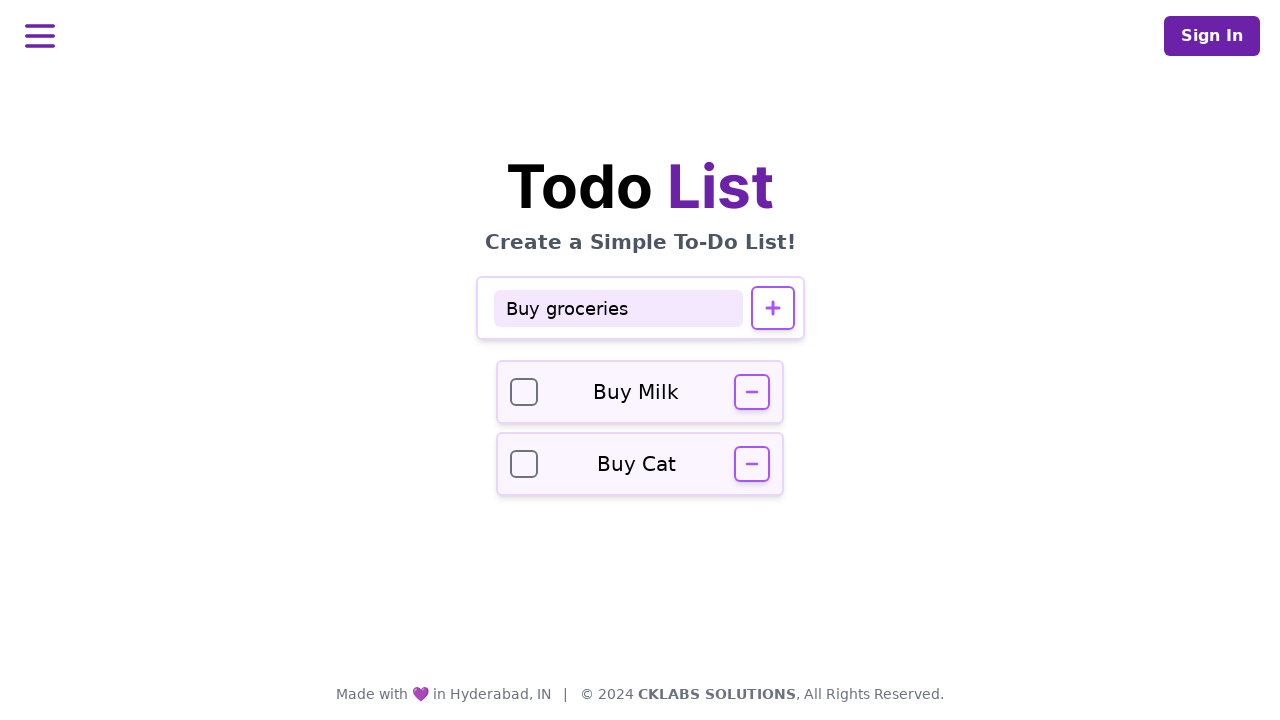

Clicked add button to create task: 'Buy groceries' at (772, 308) on #todo-add
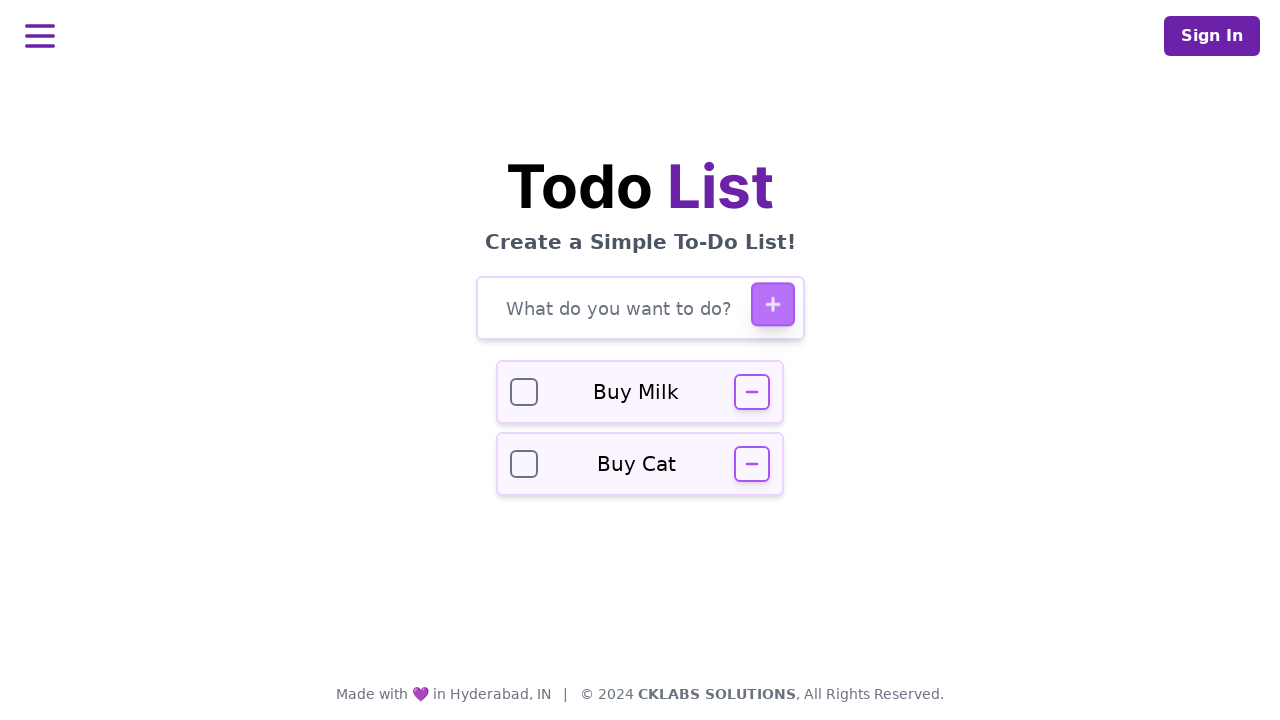

Waited 500ms for task to be added to the list
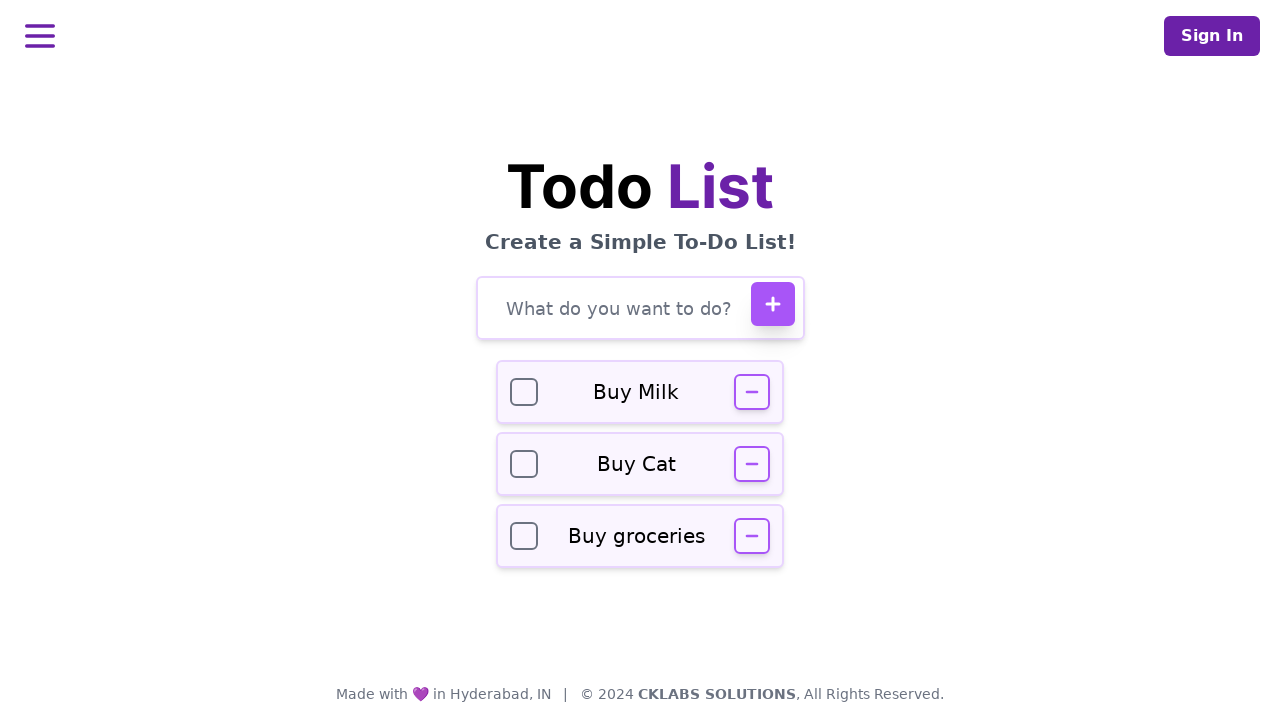

Filled todo input field with task: 'Finish report' on #todo-input
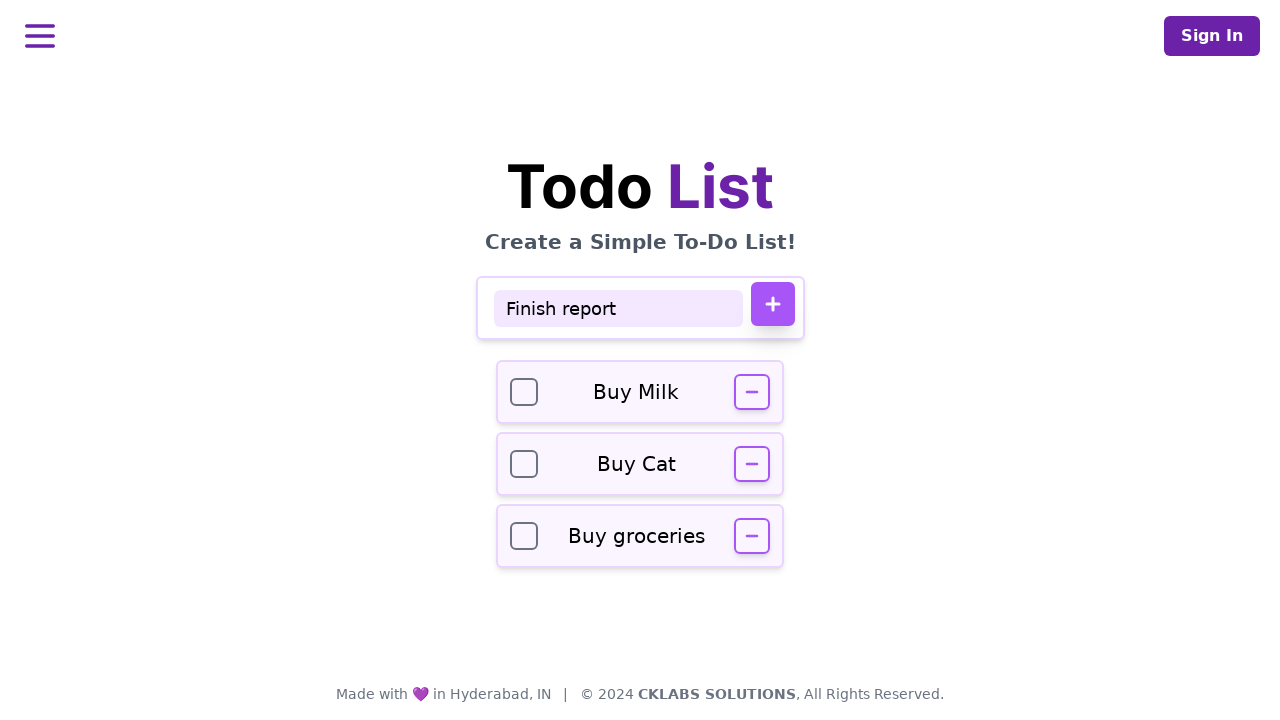

Clicked add button to create task: 'Finish report' at (772, 304) on #todo-add
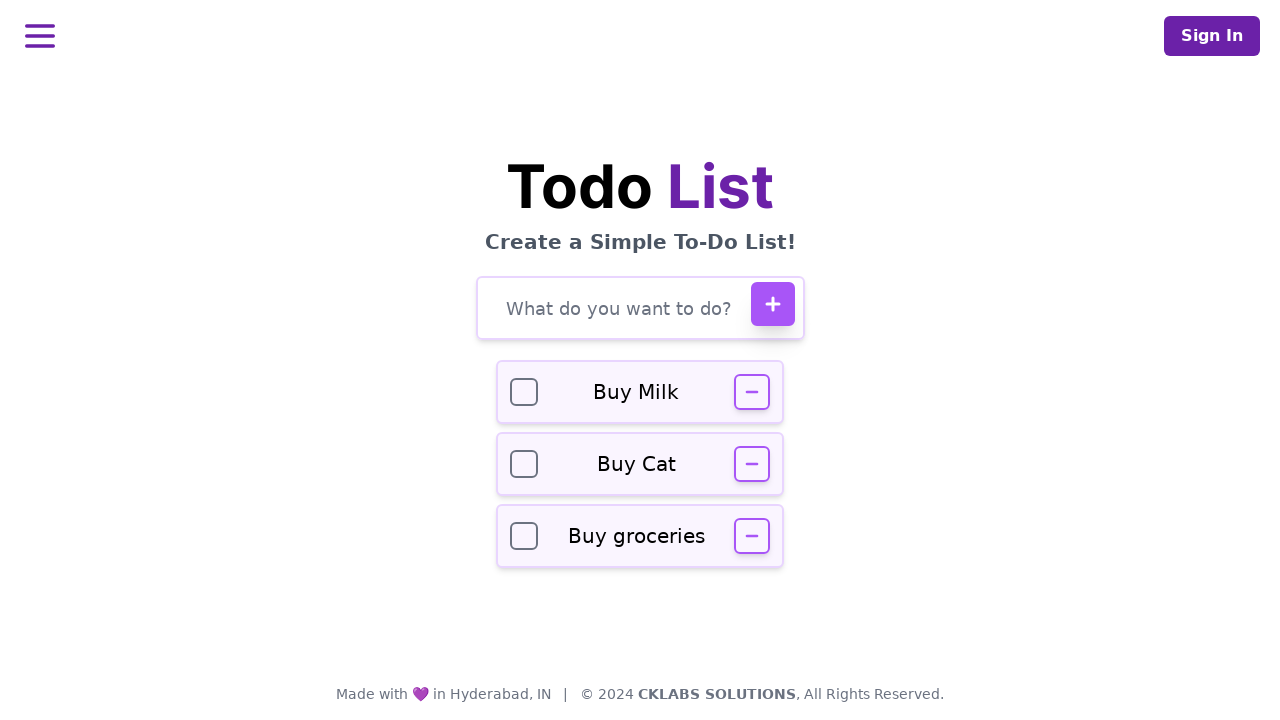

Waited 500ms for task to be added to the list
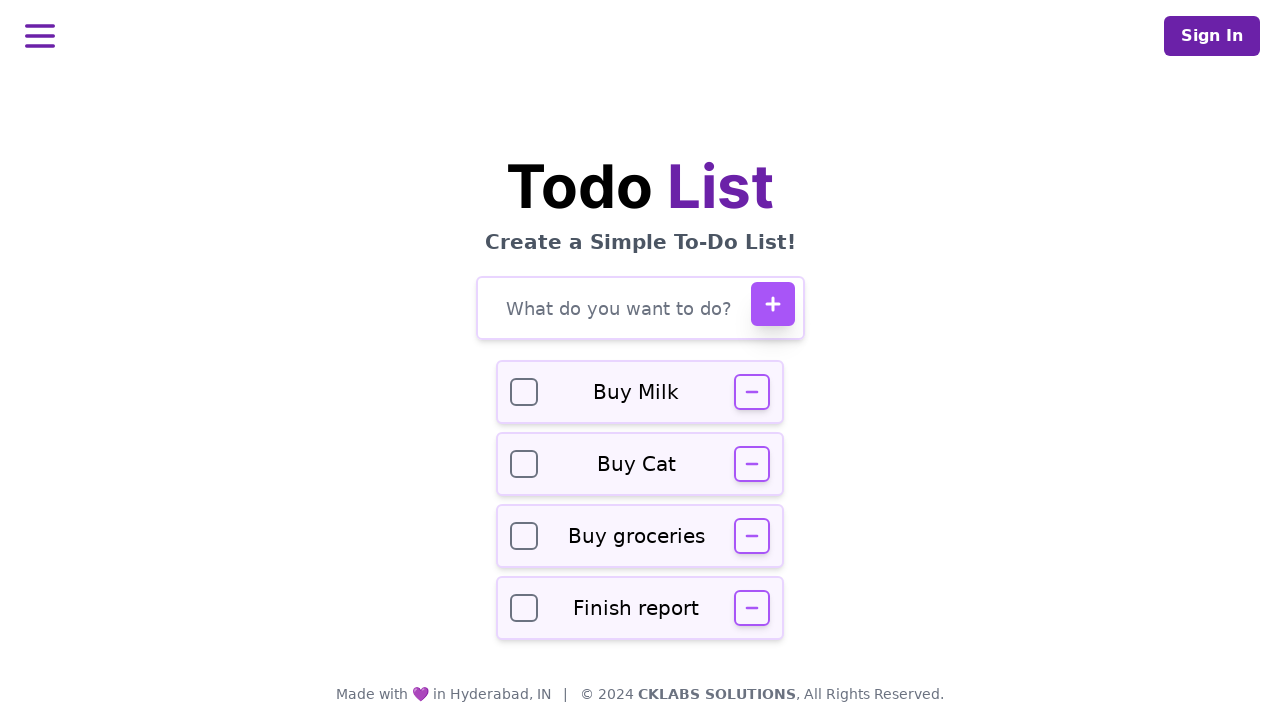

Filled todo input field with task: 'Call dentist' on #todo-input
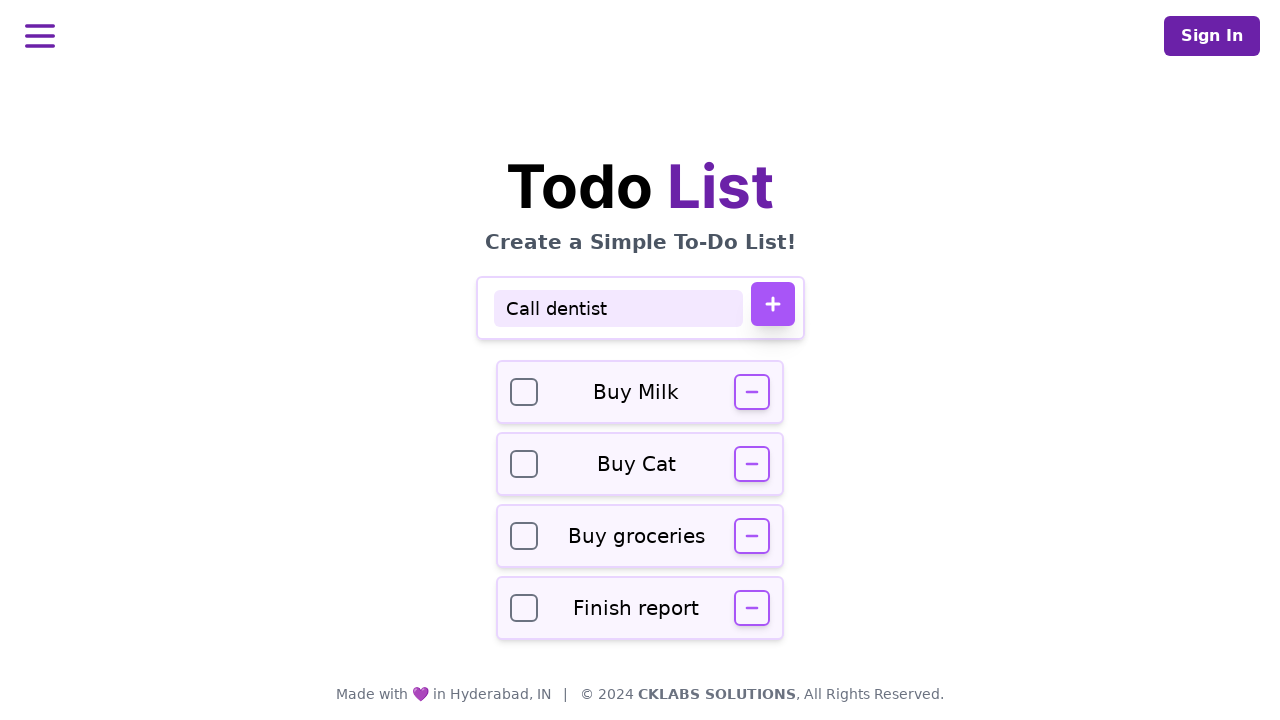

Clicked add button to create task: 'Call dentist' at (772, 304) on #todo-add
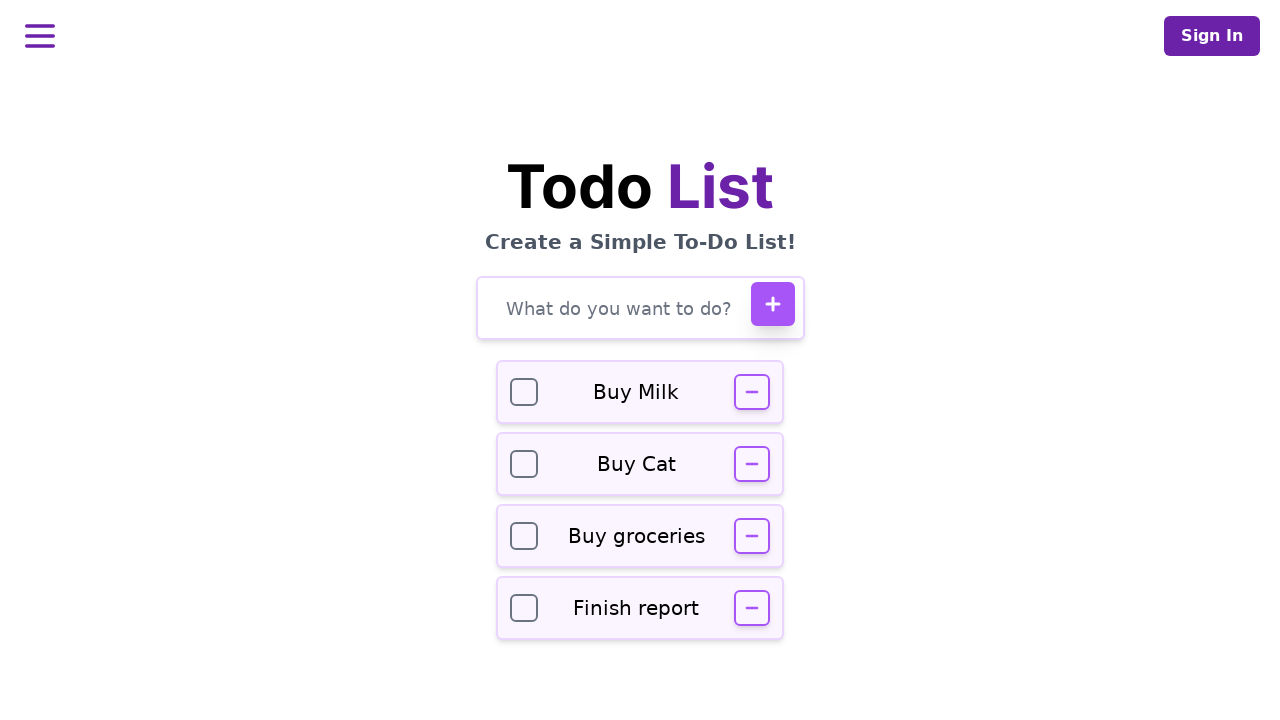

Waited 500ms for task to be added to the list
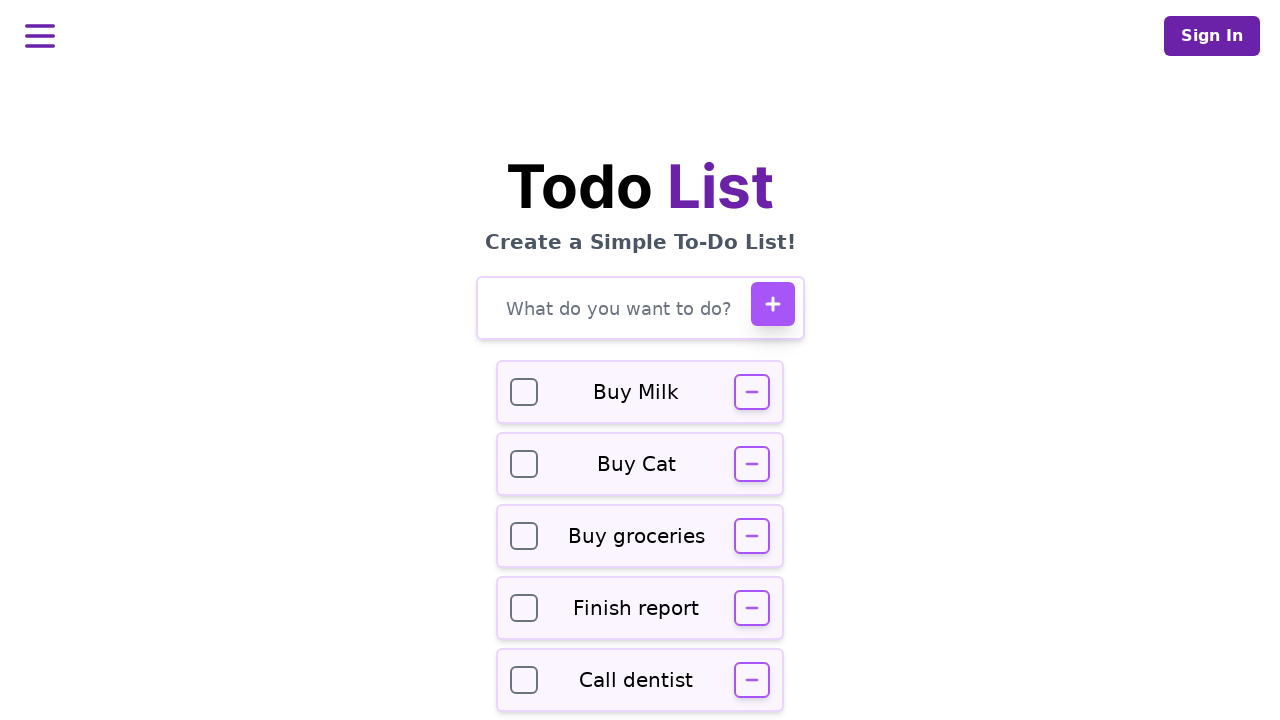

Verified todo input field is present on the page
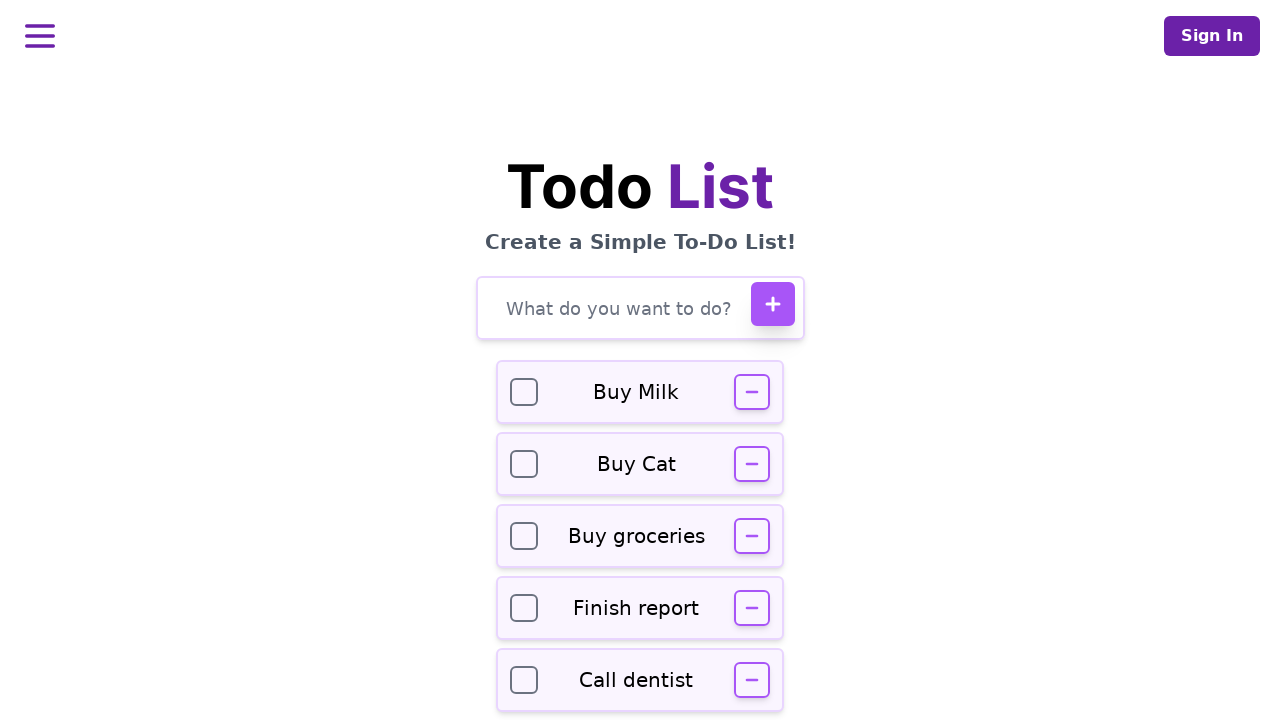

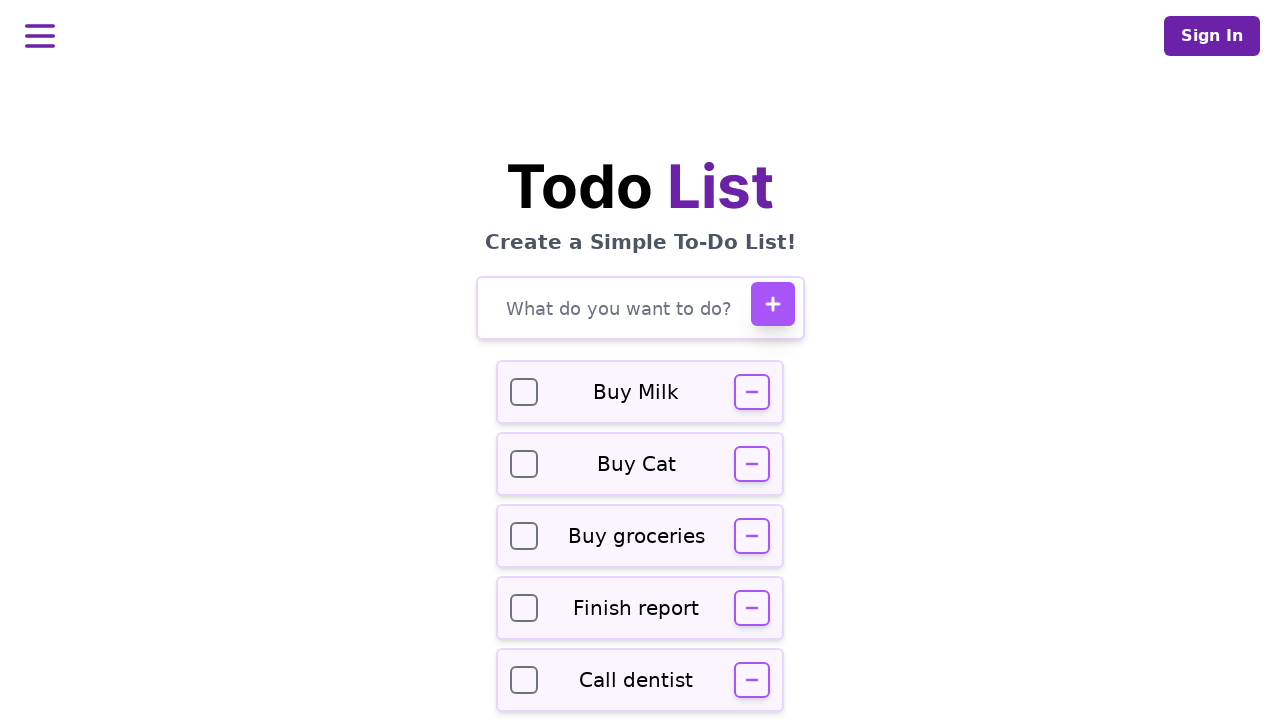